Tests a wait functionality page by clicking a verify button and checking for a success message

Starting URL: http://suninjuly.github.io/wait2.html

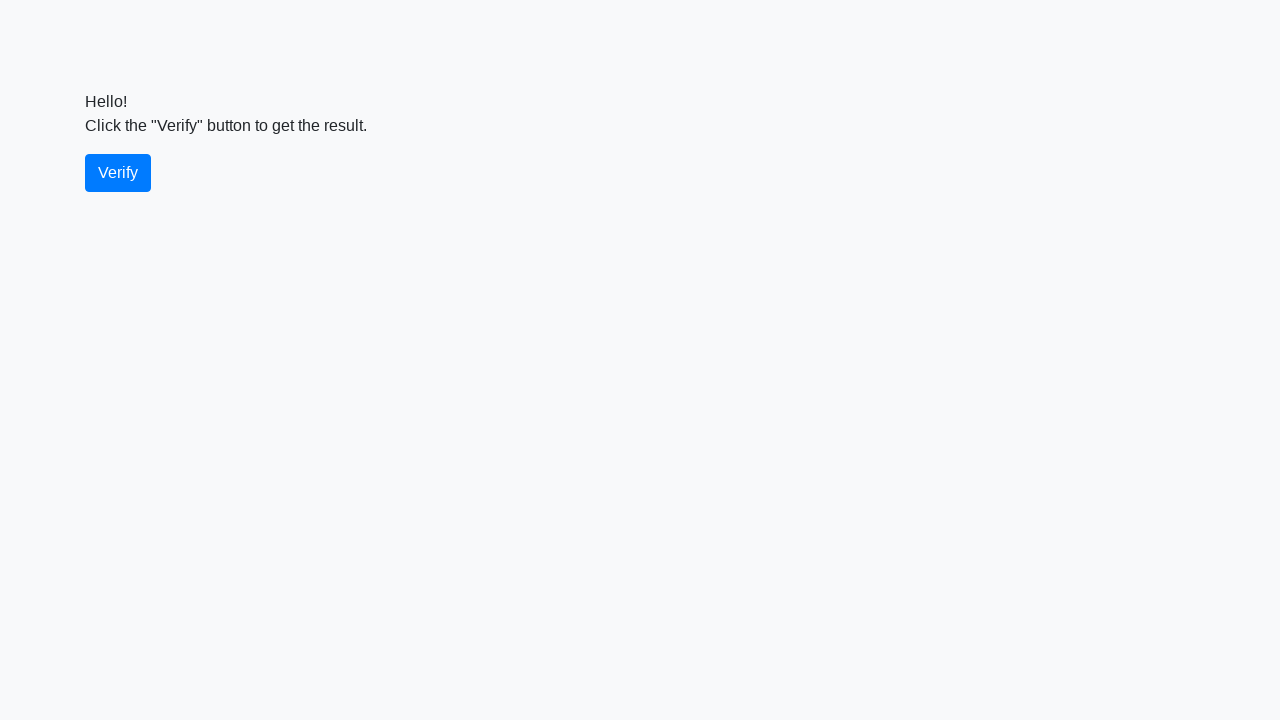

Clicked the verify button at (118, 173) on #verify
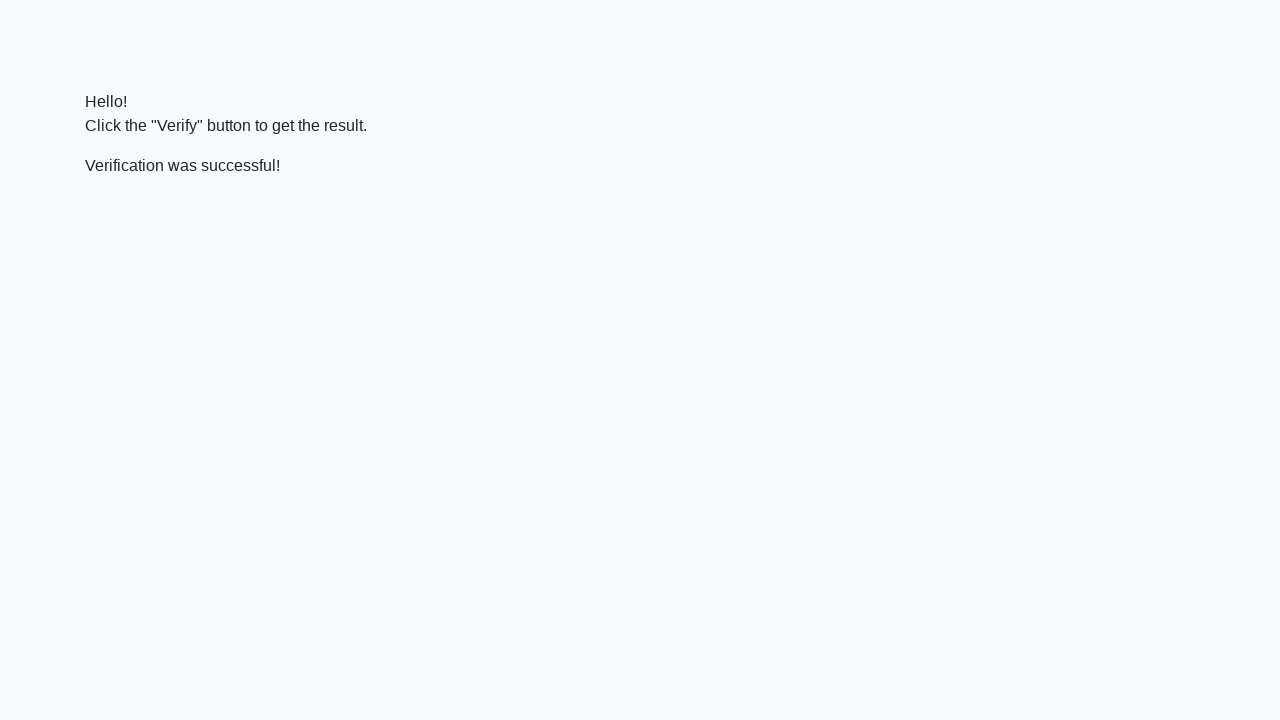

Located the verify message element
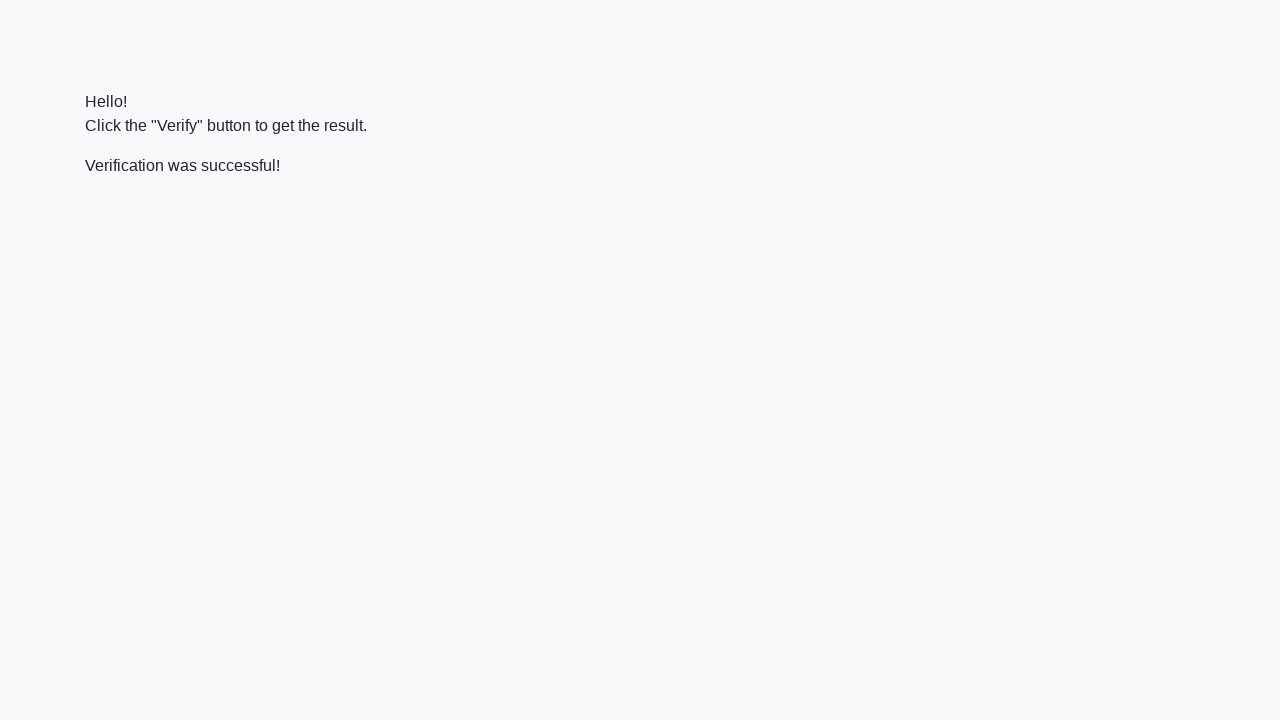

Waited for the verify message to appear
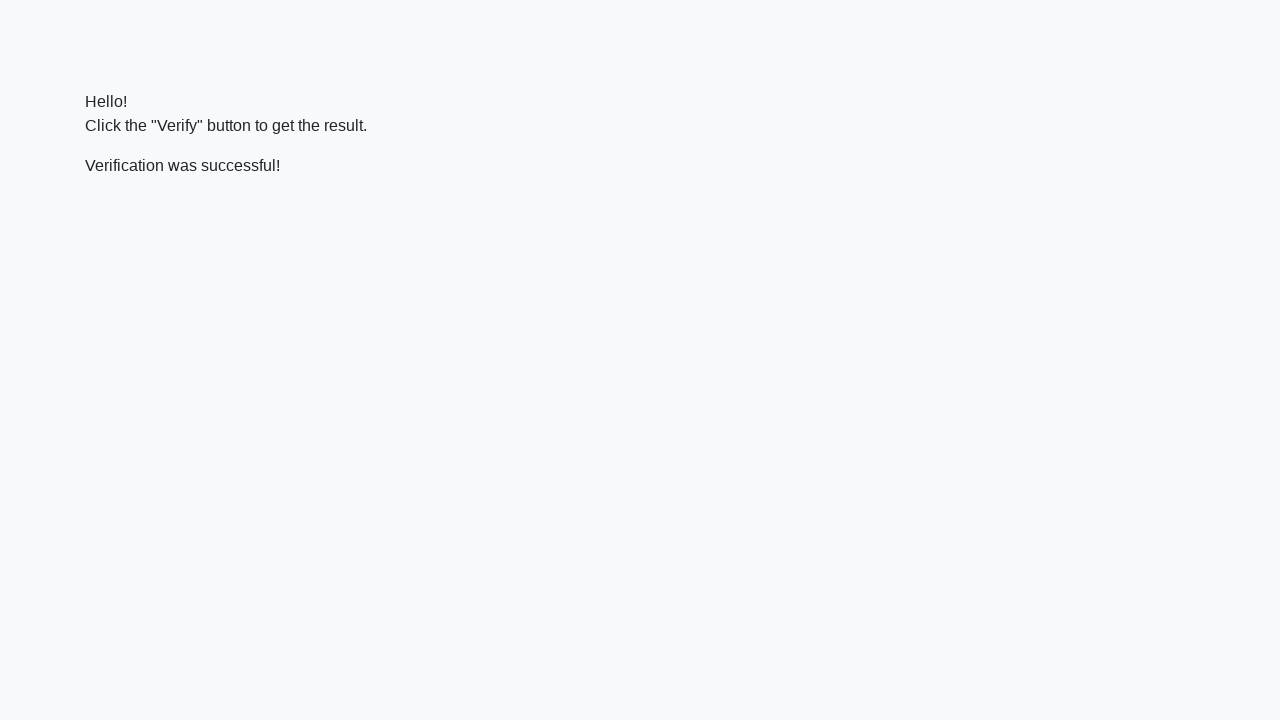

Verified that success message contains 'successful'
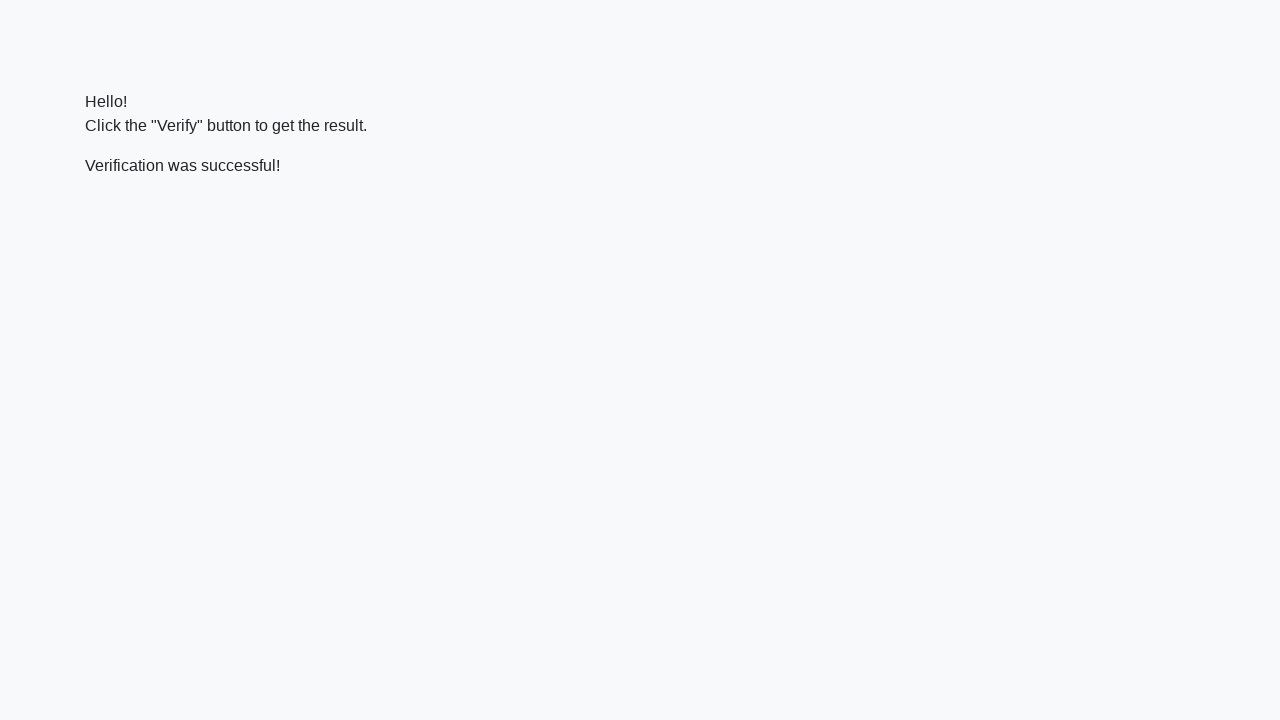

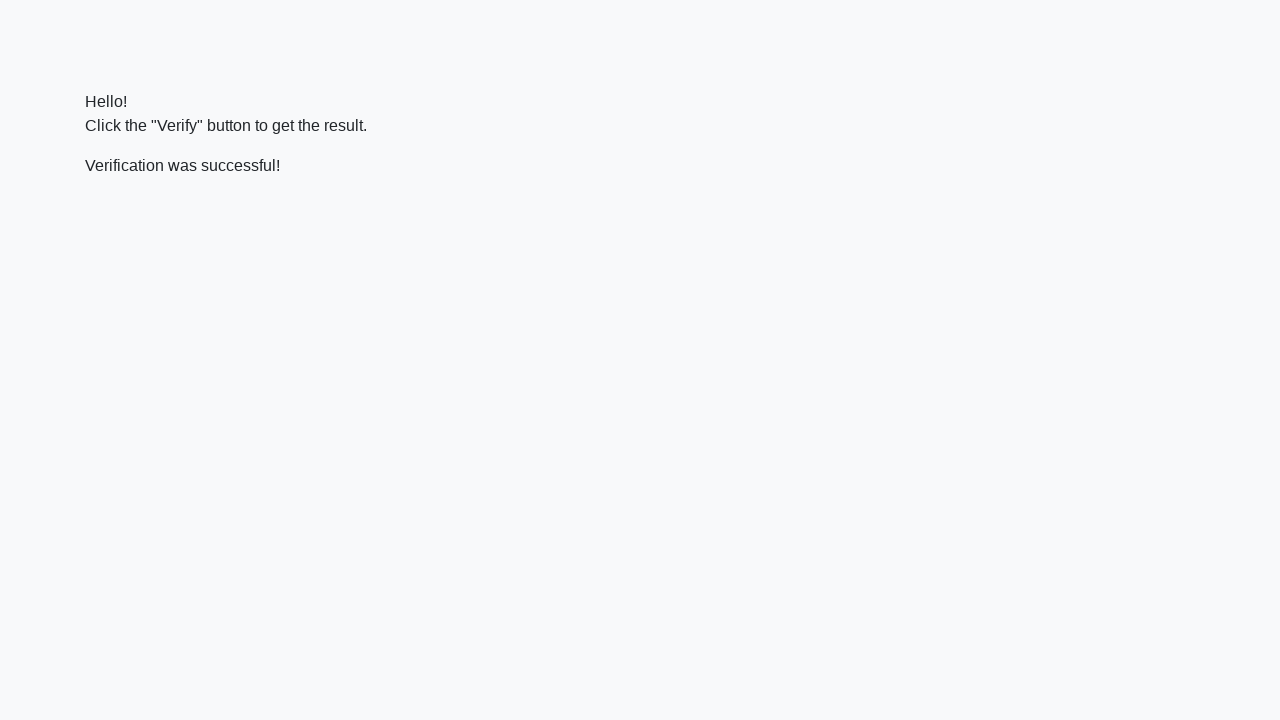